Tests clicking the "Help" link on the Gmail login page

Starting URL: https://gmail.com

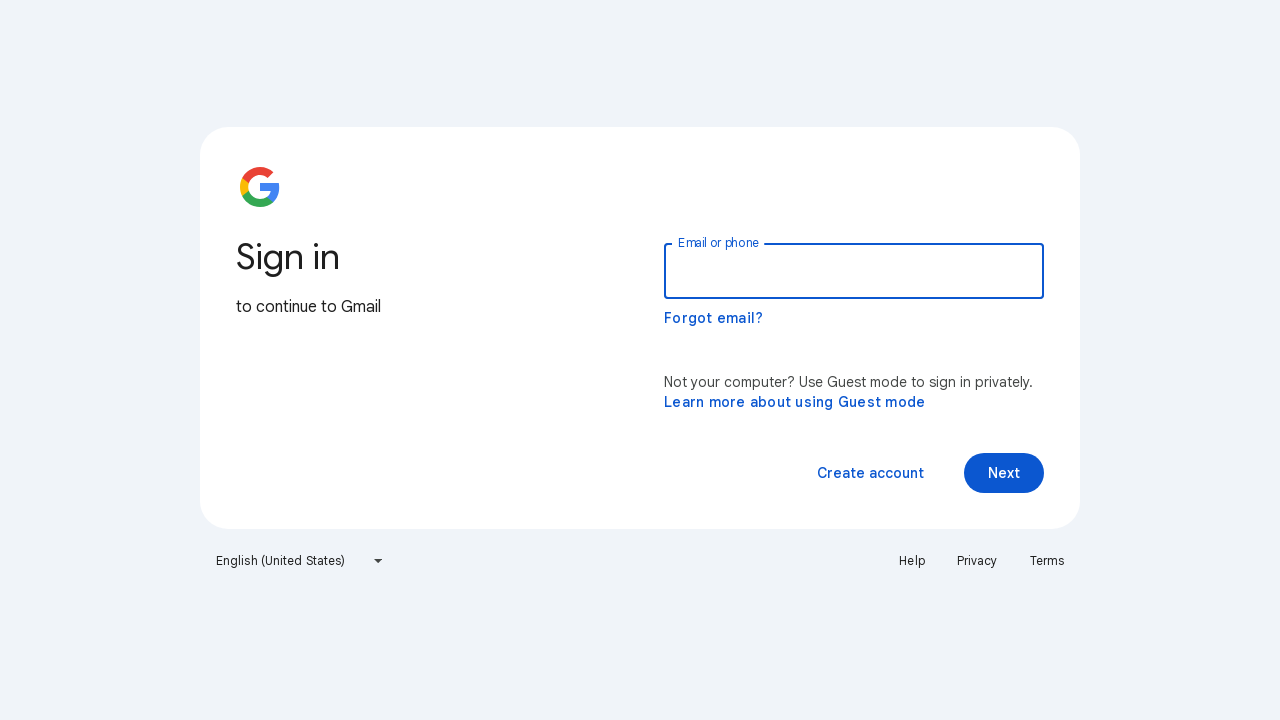

Navigated to Gmail login page
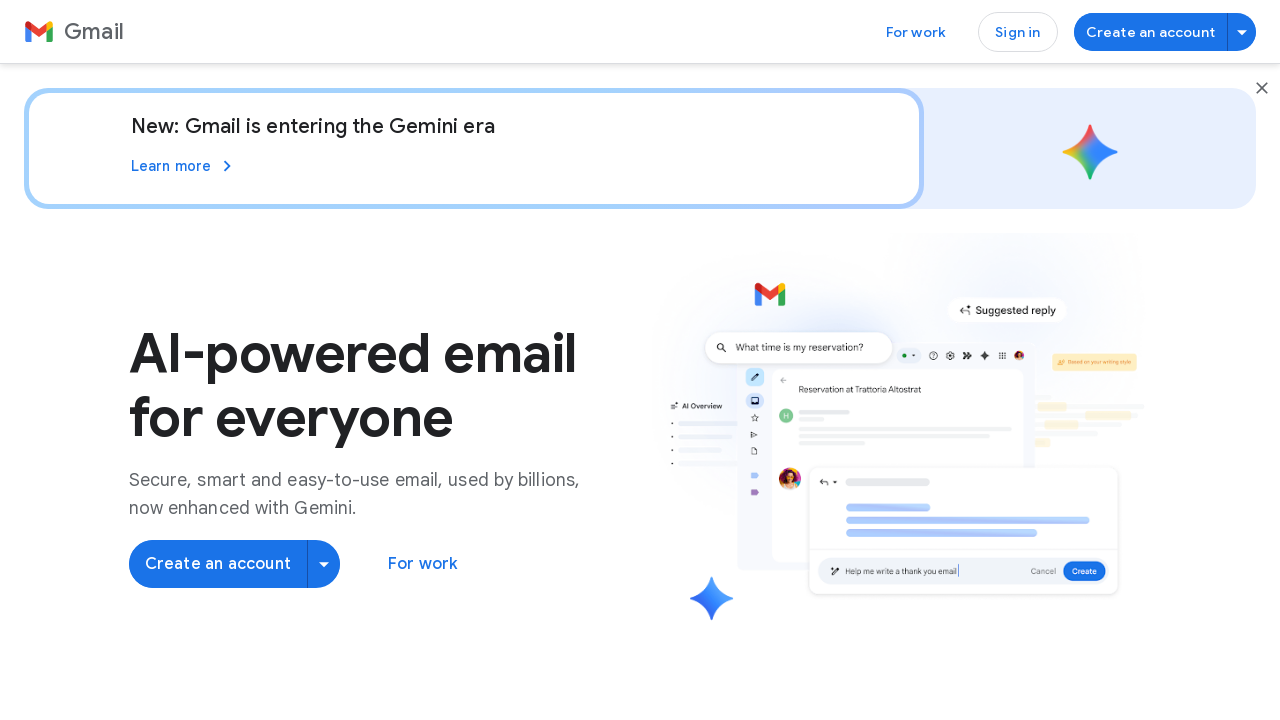

Clicked the Help link on Gmail login page at (640, 390) on text=Help
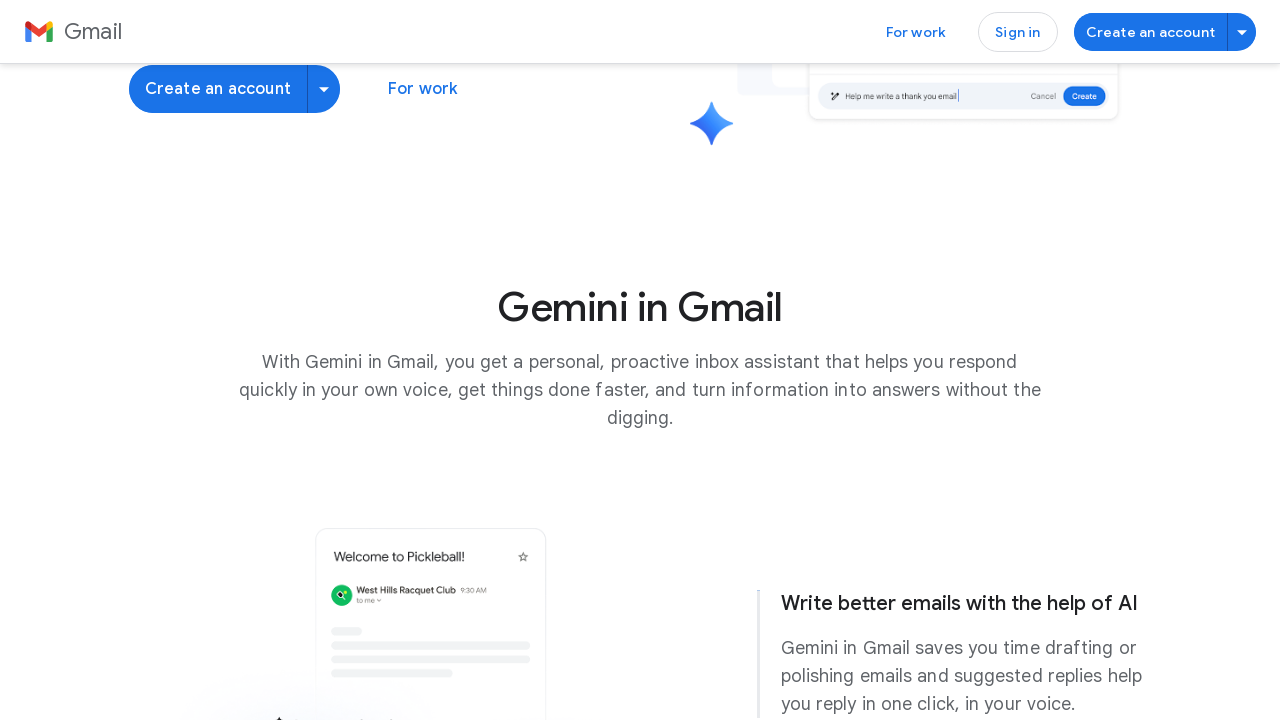

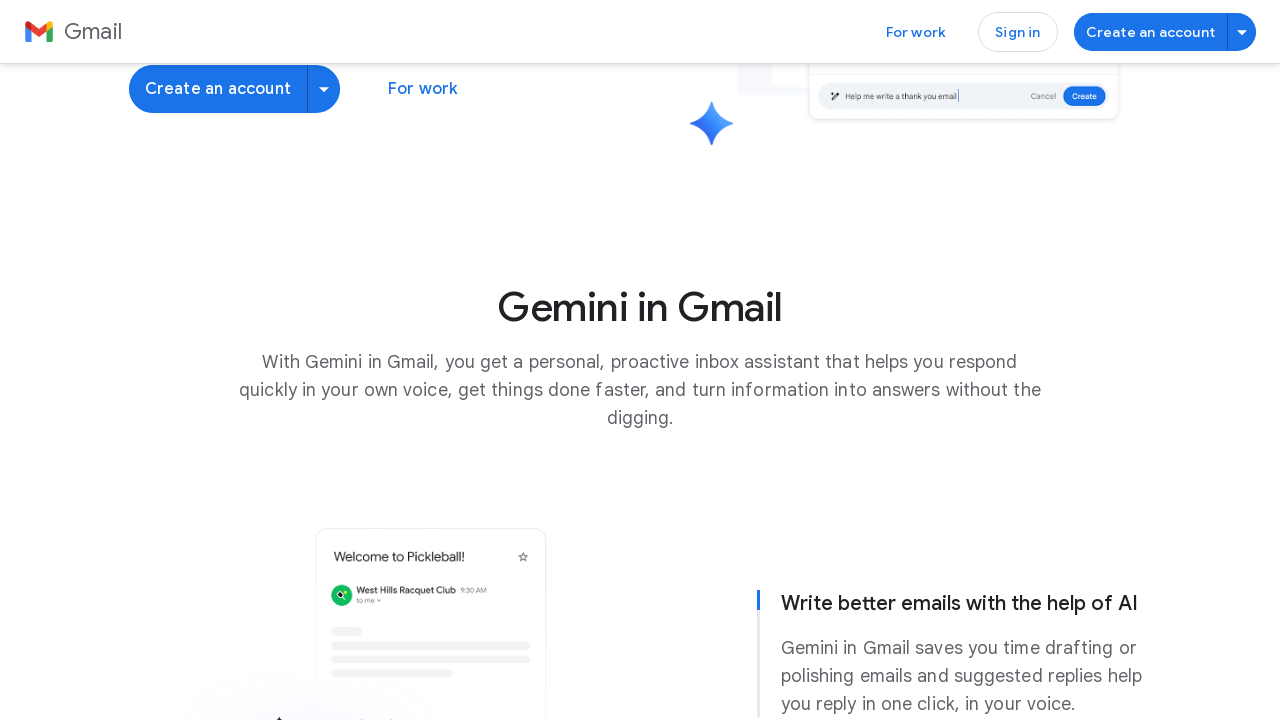